Tests drag and drop functionality on jQuery UI demo page by dragging an element into a droppable area within an iframe

Starting URL: https://jqueryui.com/droppable/

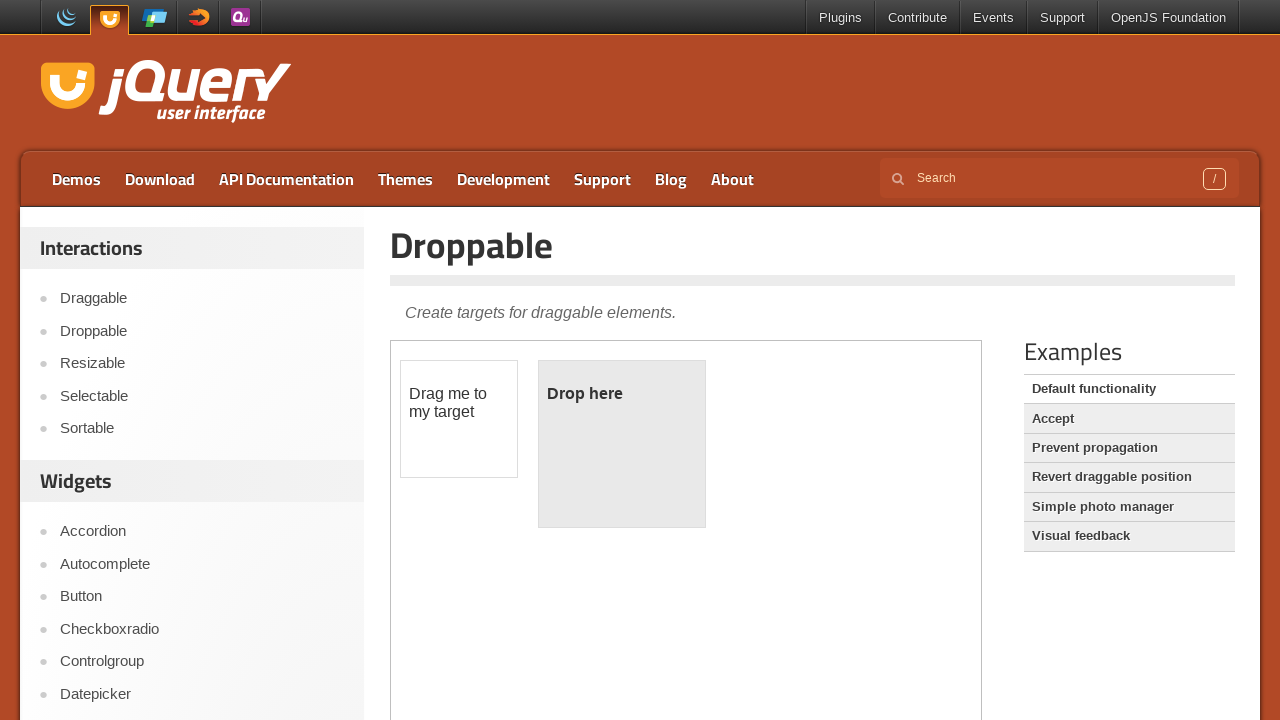

Navigated to jQuery UI droppable demo page
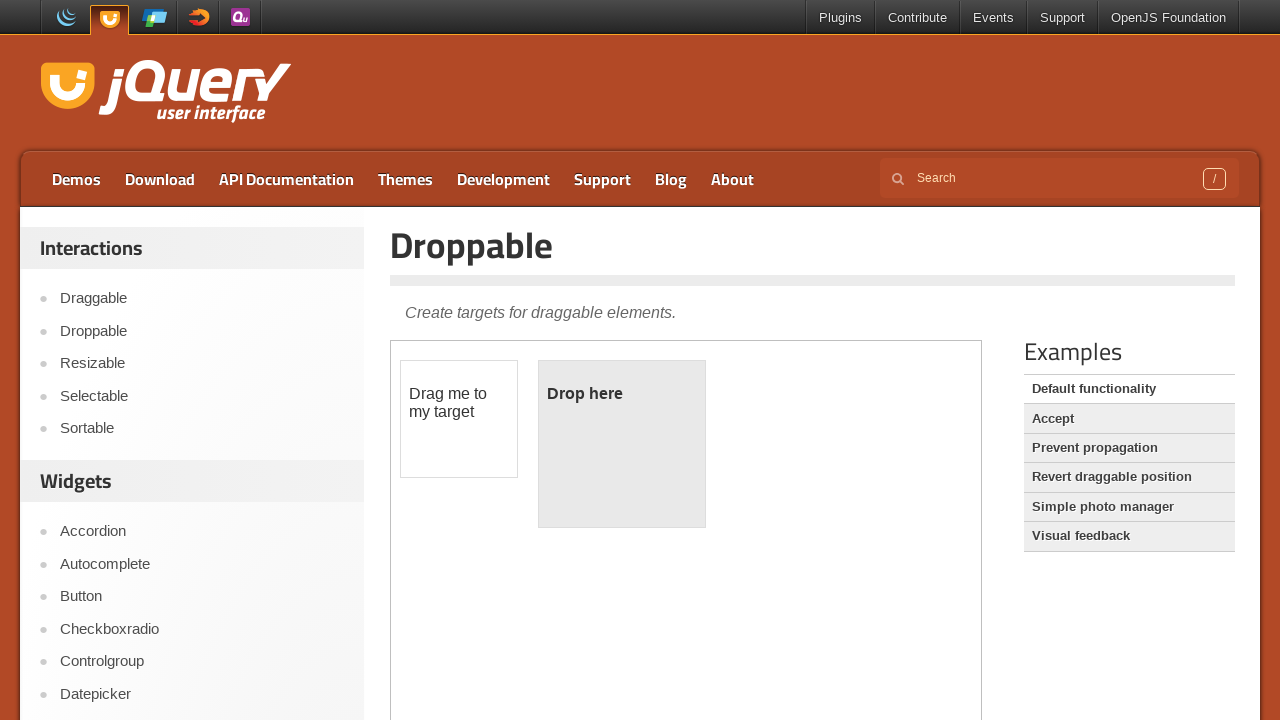

Located demo iframe
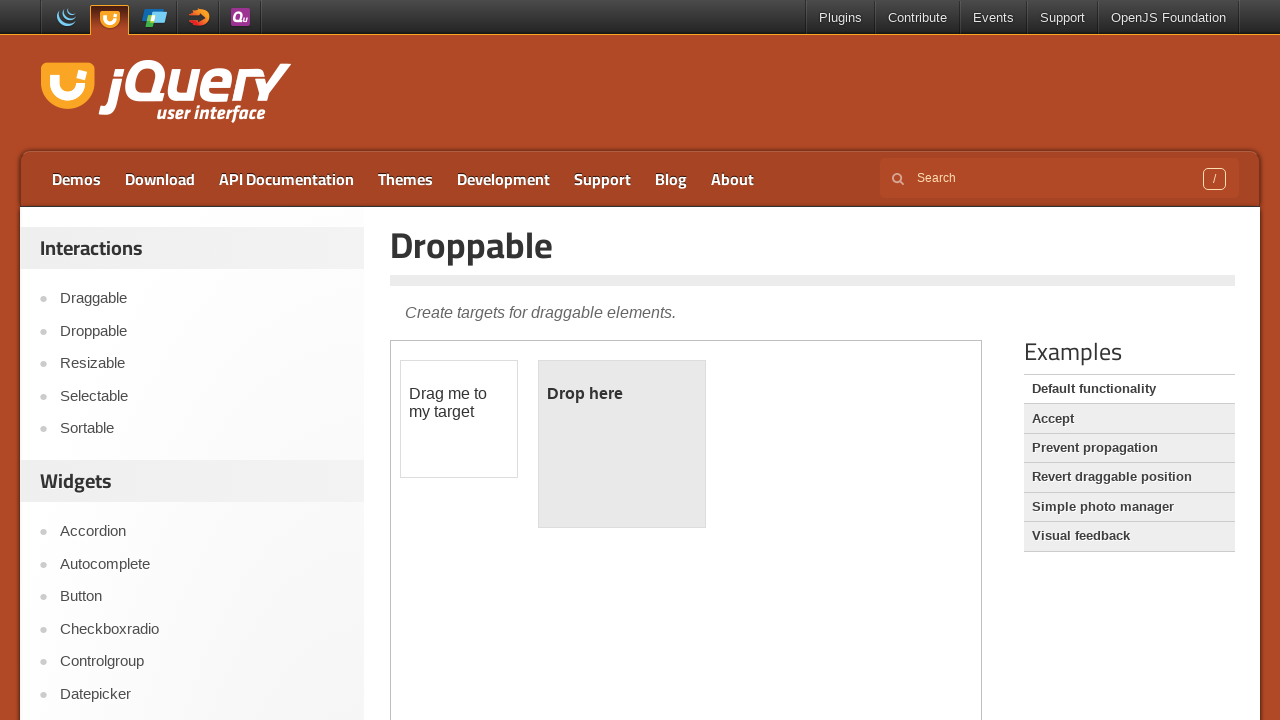

Located draggable element with id 'draggable'
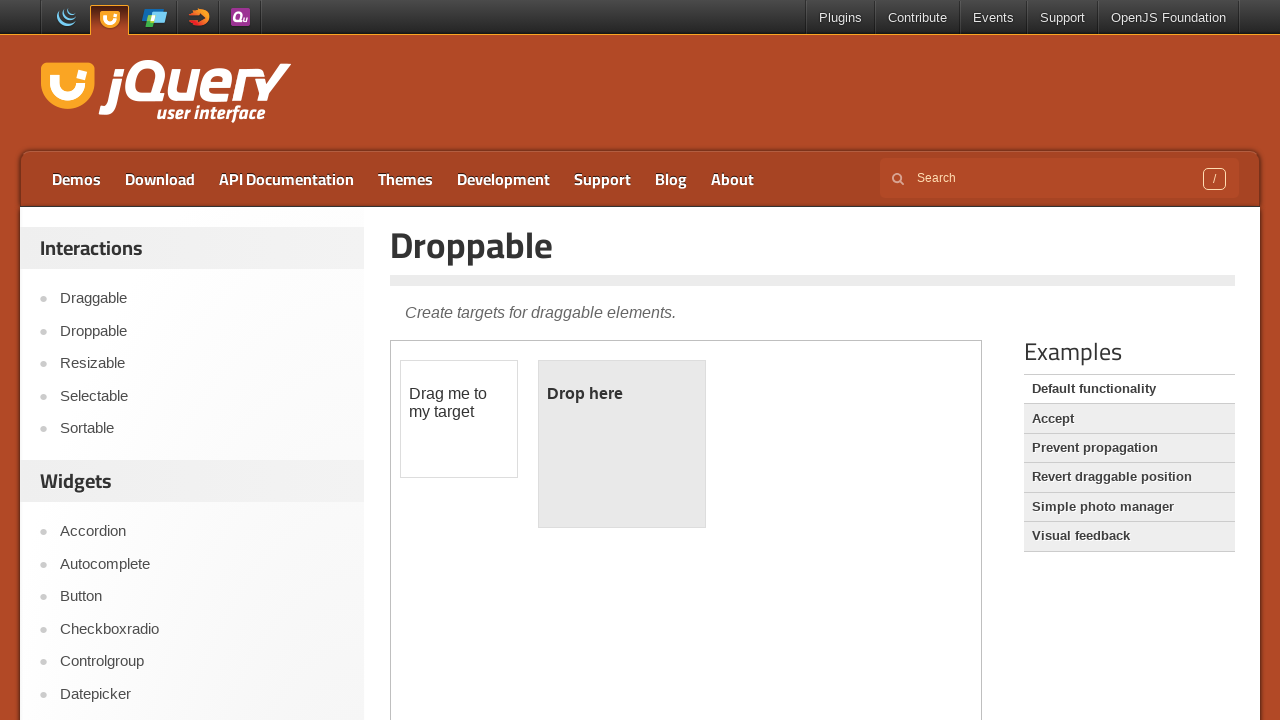

Located droppable element with id 'droppable'
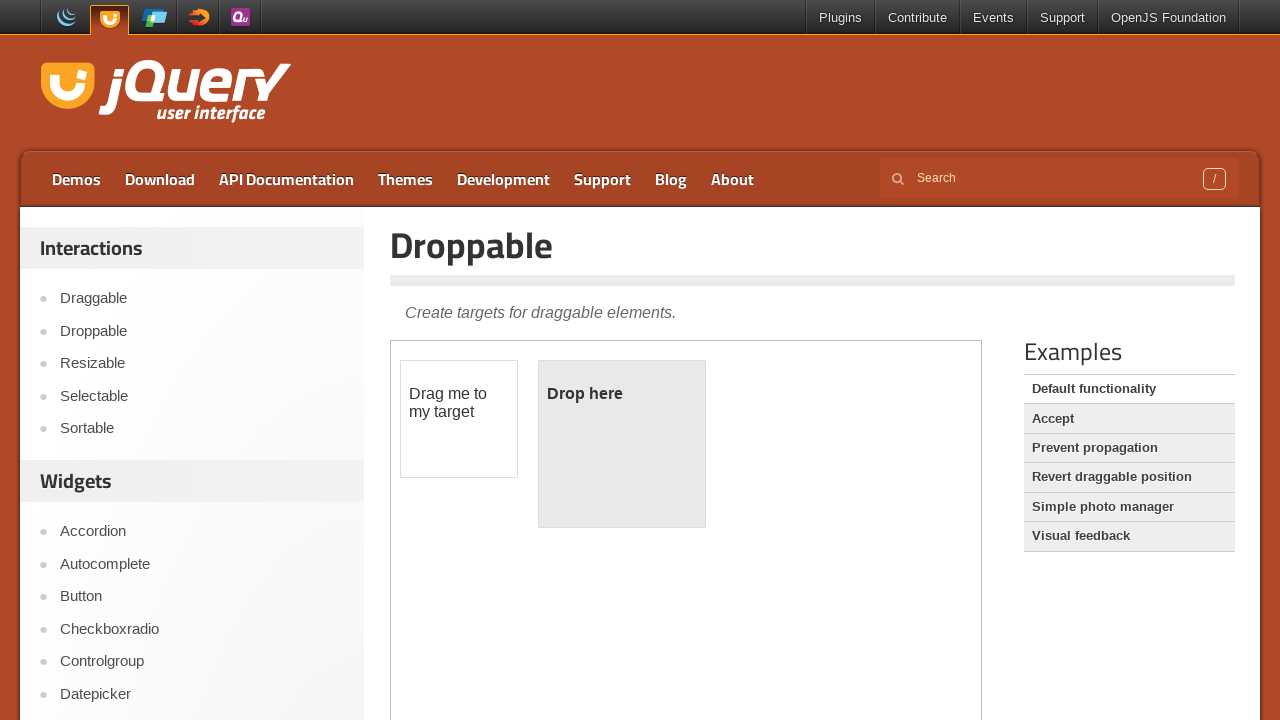

Dragged draggable element onto droppable area at (622, 444)
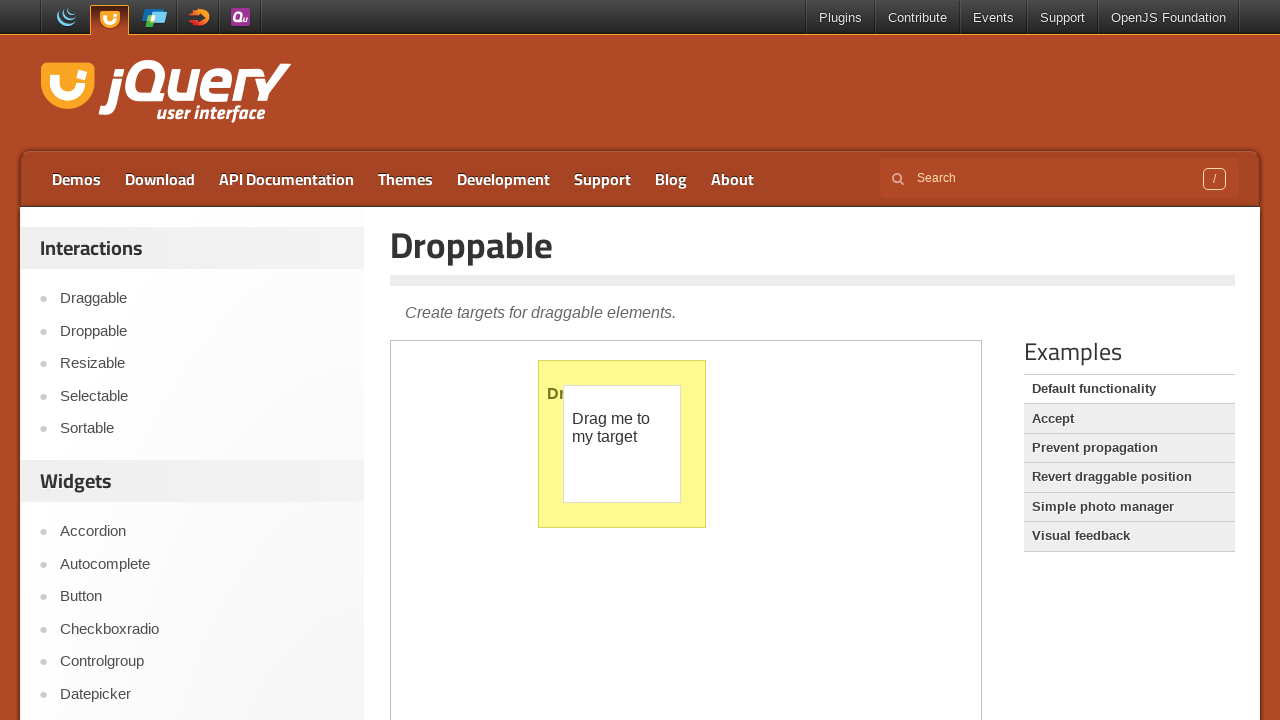

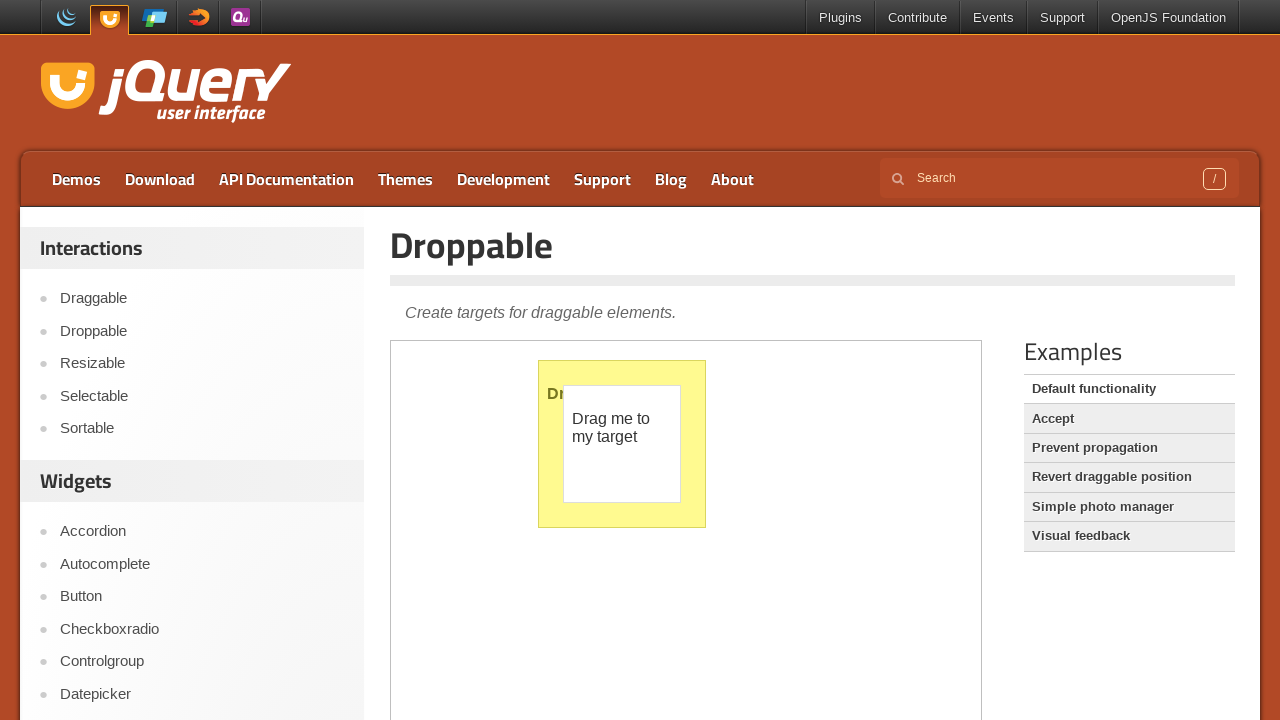